Tests window handling functionality by clicking a link that opens a new window, switching between windows, and verifying content

Starting URL: https://the-internet.herokuapp.com

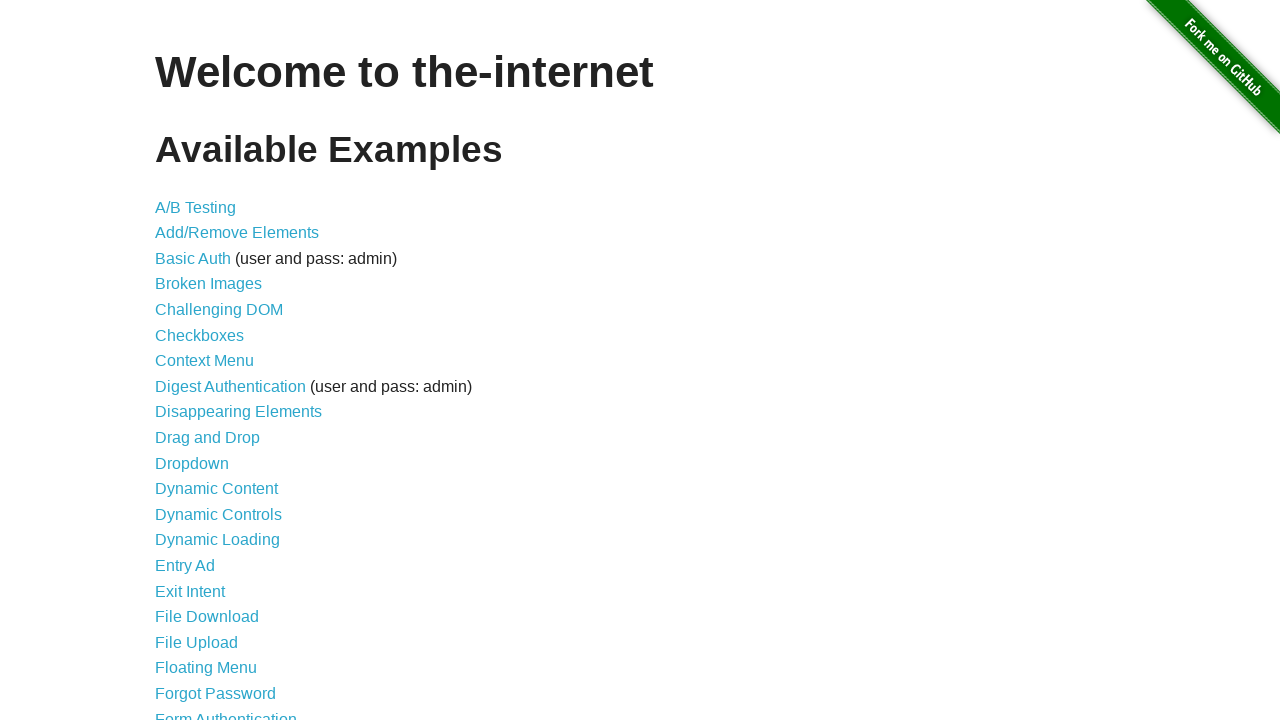

Clicked on 'Multiple Windows' link at (218, 369) on text='Multiple Windows'
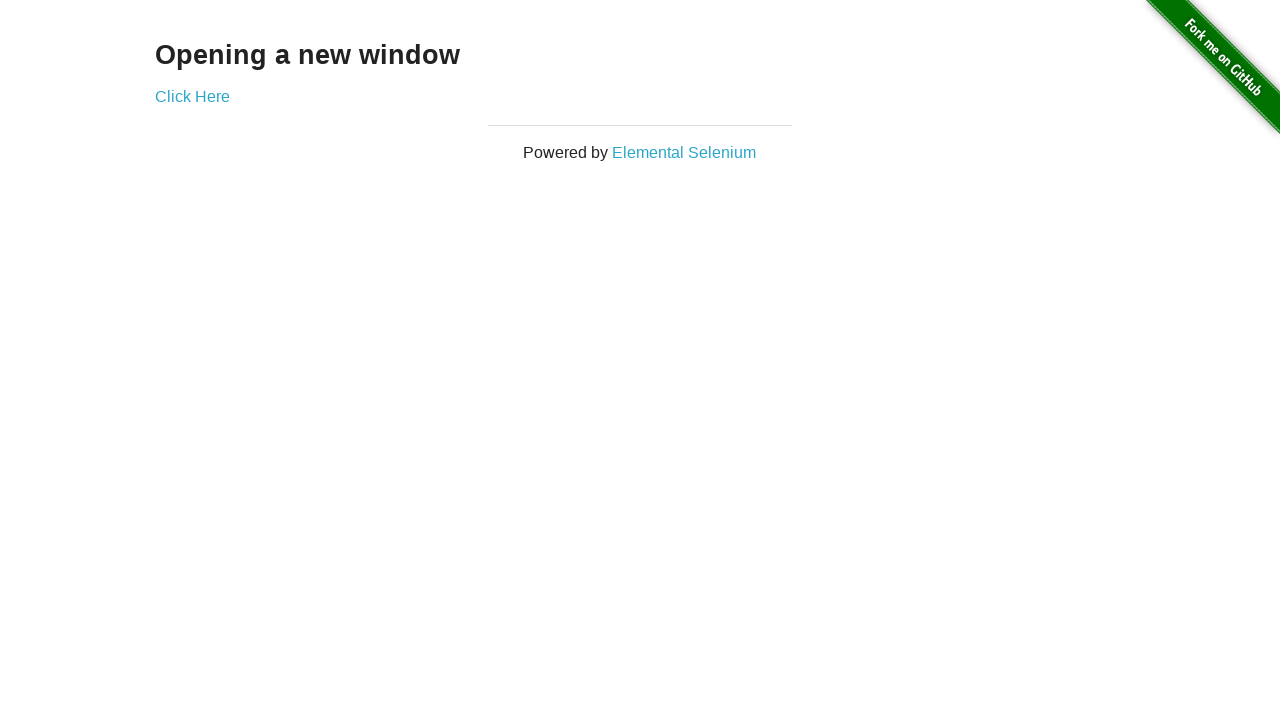

Clicked 'Click Here' link which opened a new window at (192, 96) on text='Click Here'
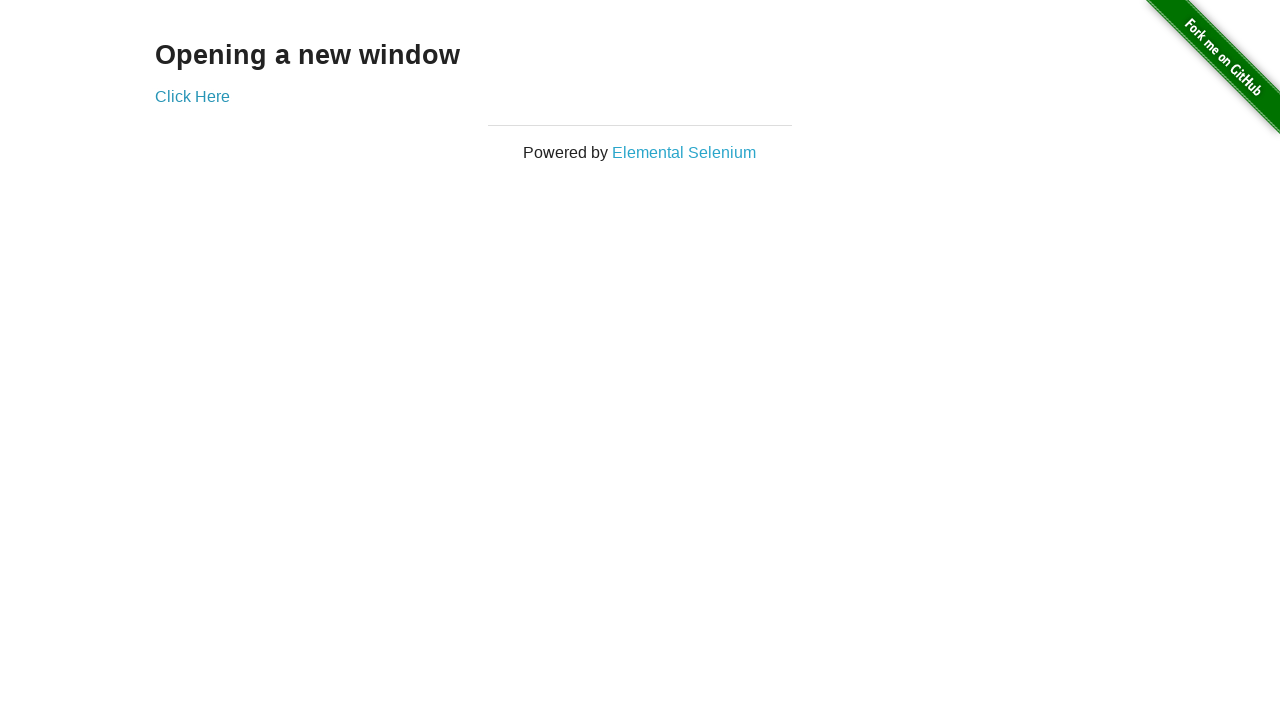

New window opened and captured
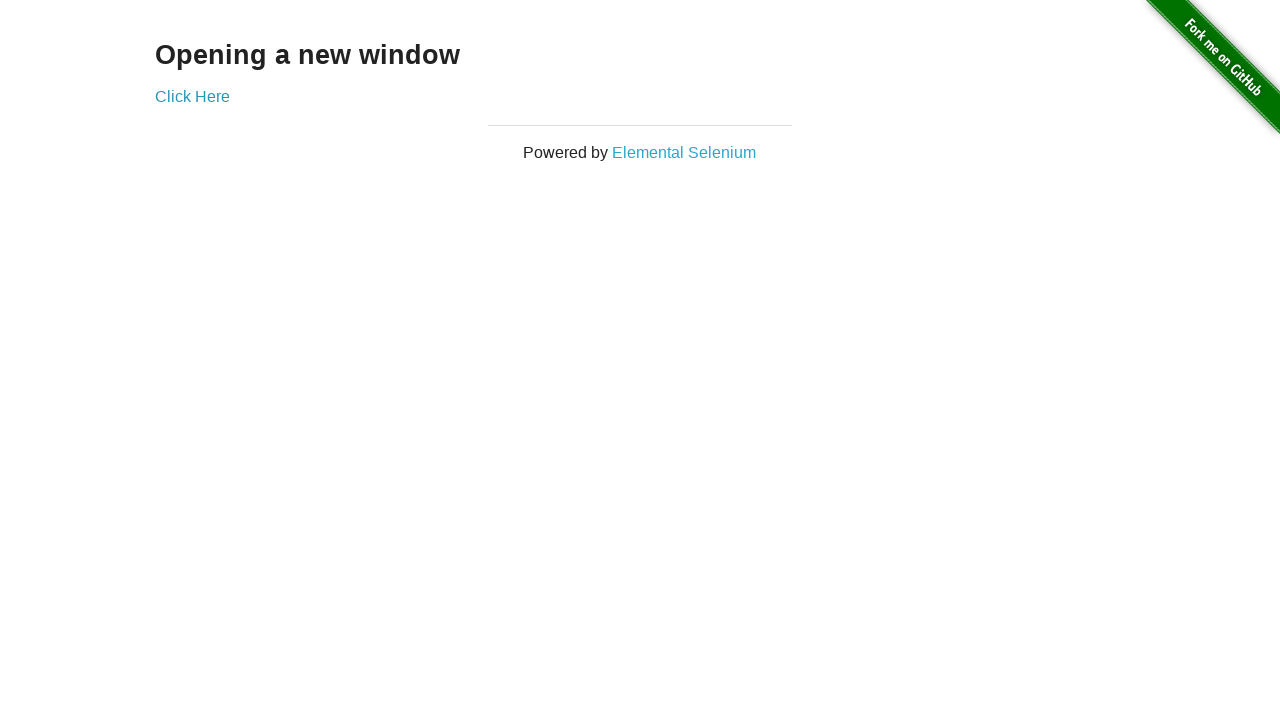

Retrieved heading text from original window: 'Opening a new window'
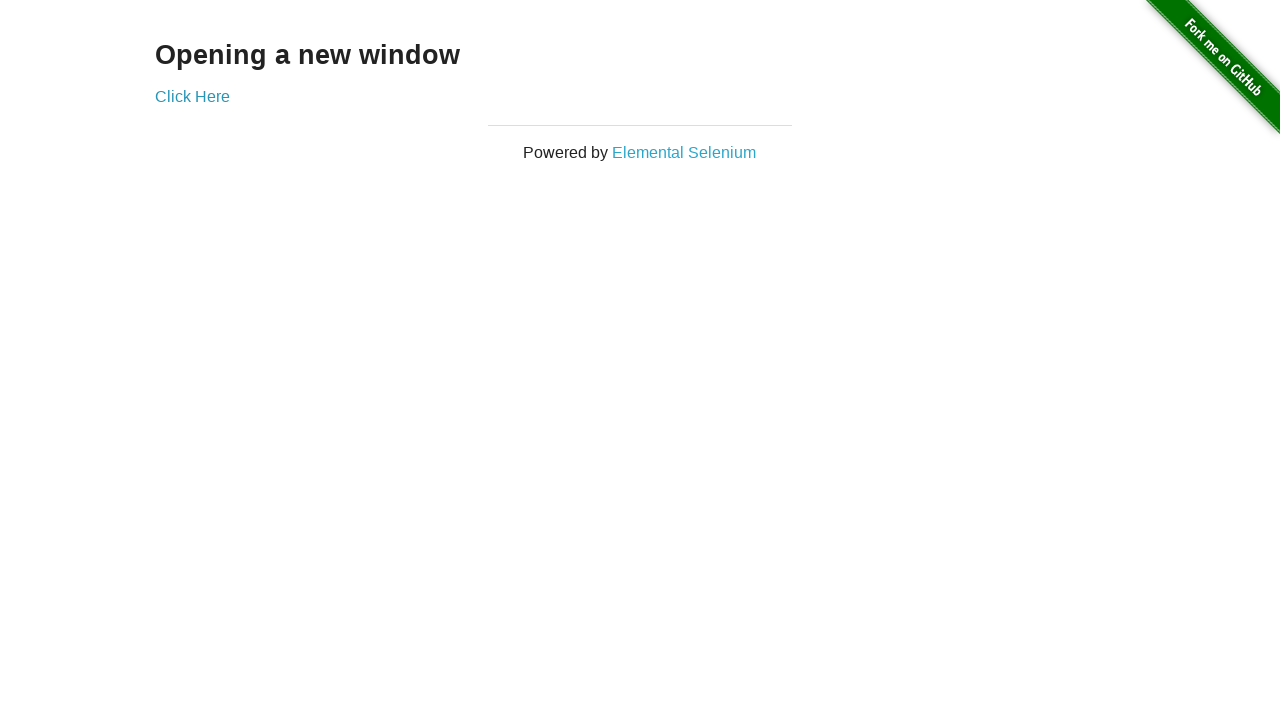

Verified heading text matches expected value
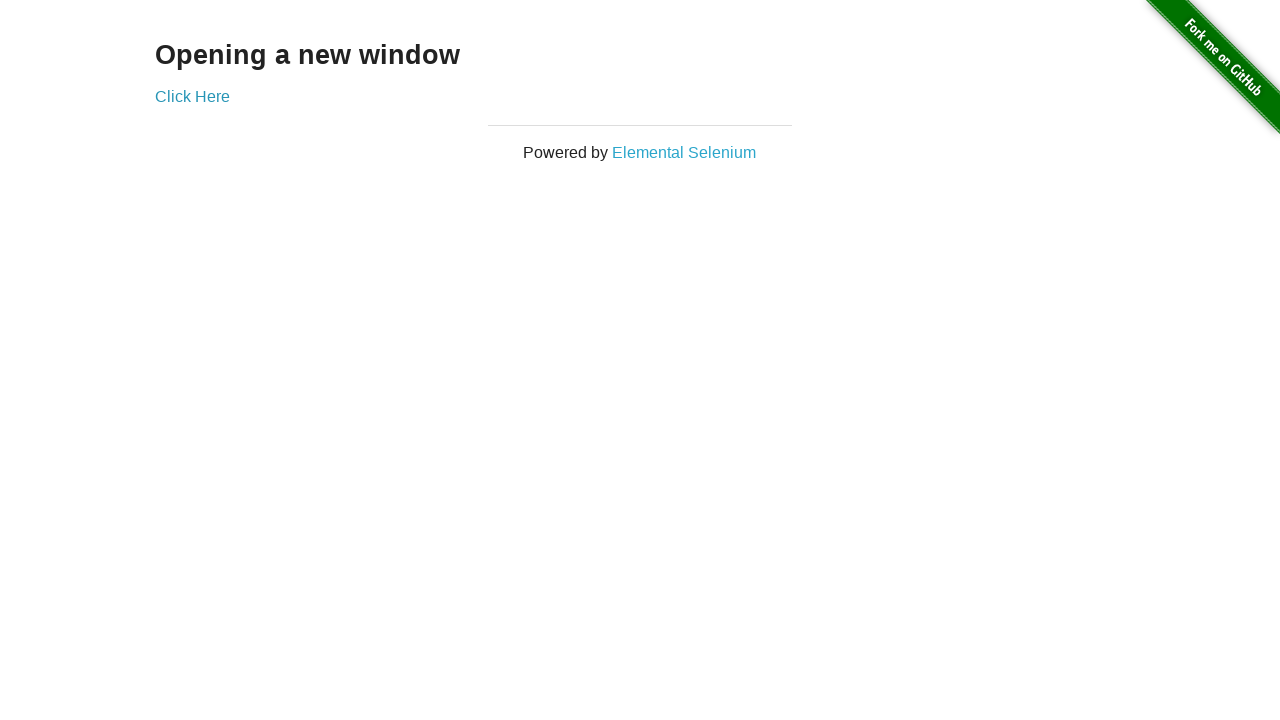

Closed the new window
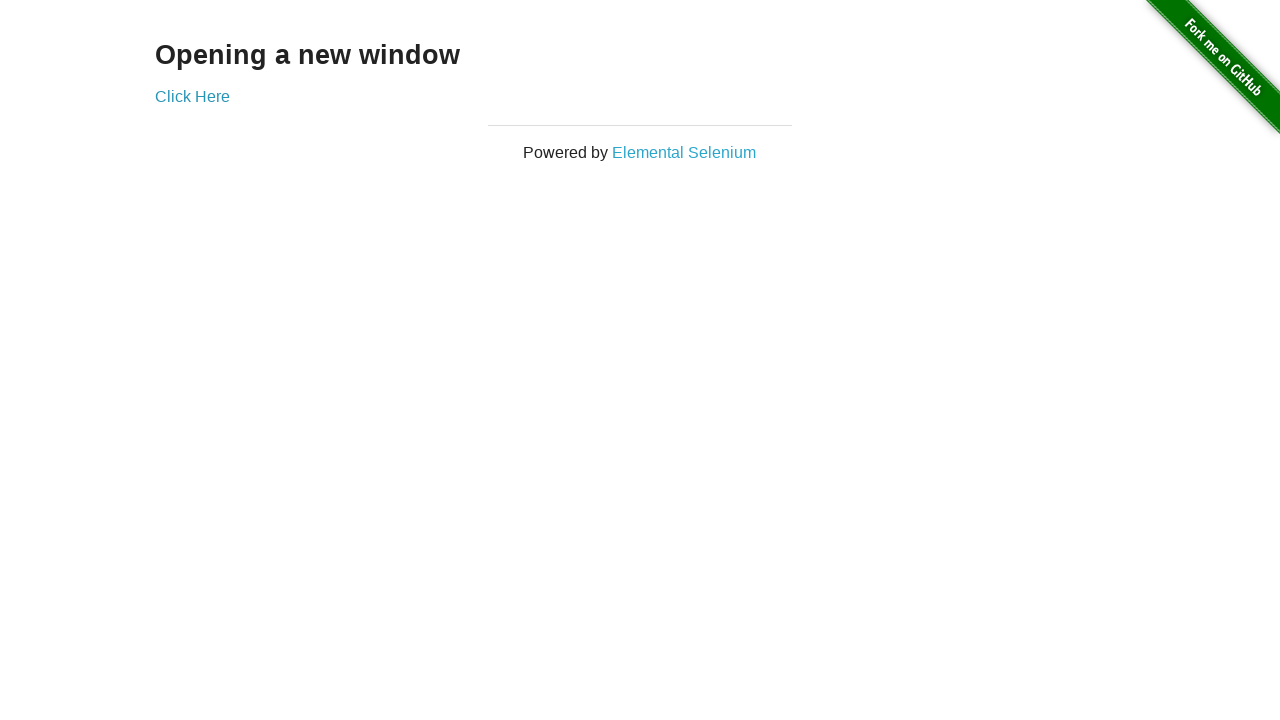

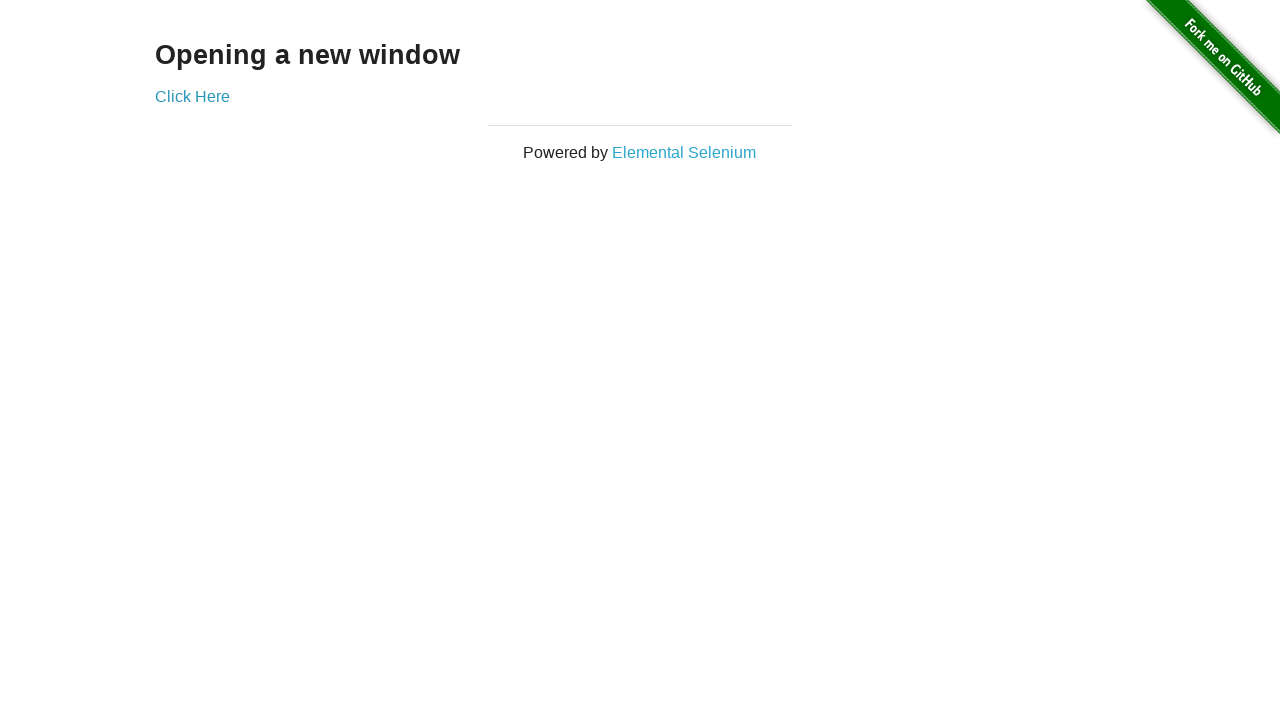